Tests dropdown functionality by verifying available options and selecting each option

Starting URL: http://the-internet.herokuapp.com/dropdown

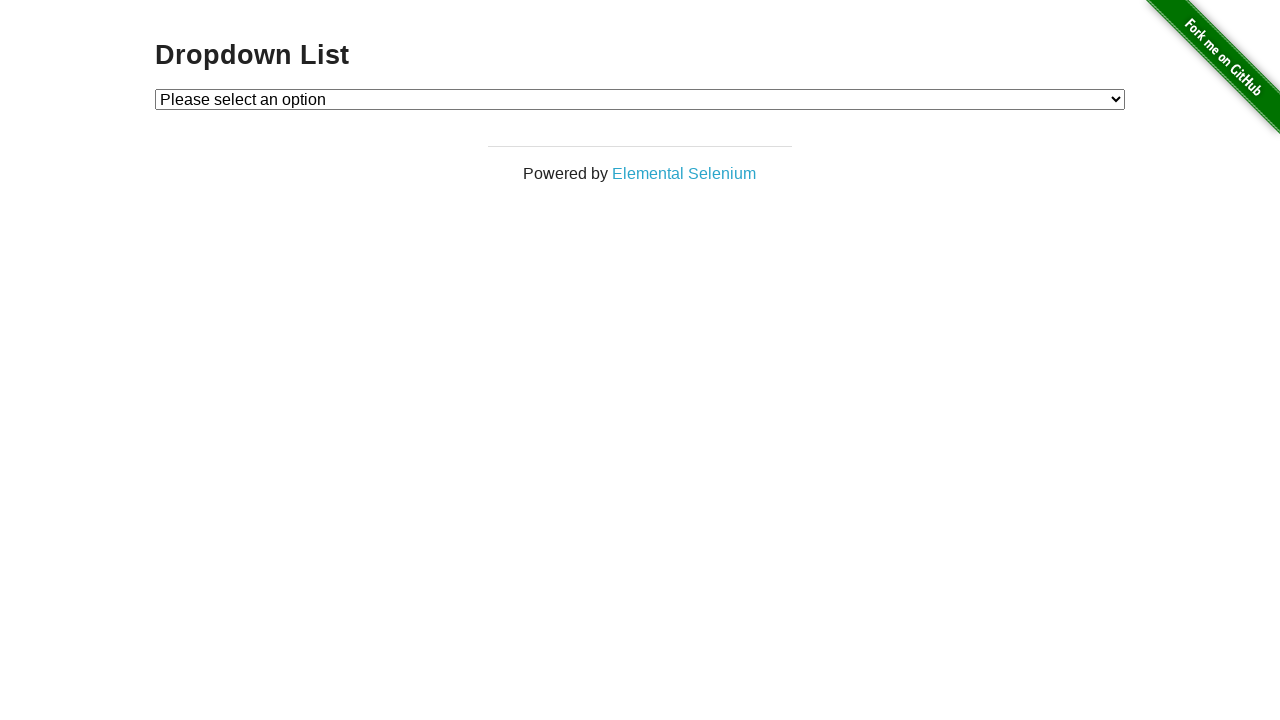

Waited for dropdown to be visible
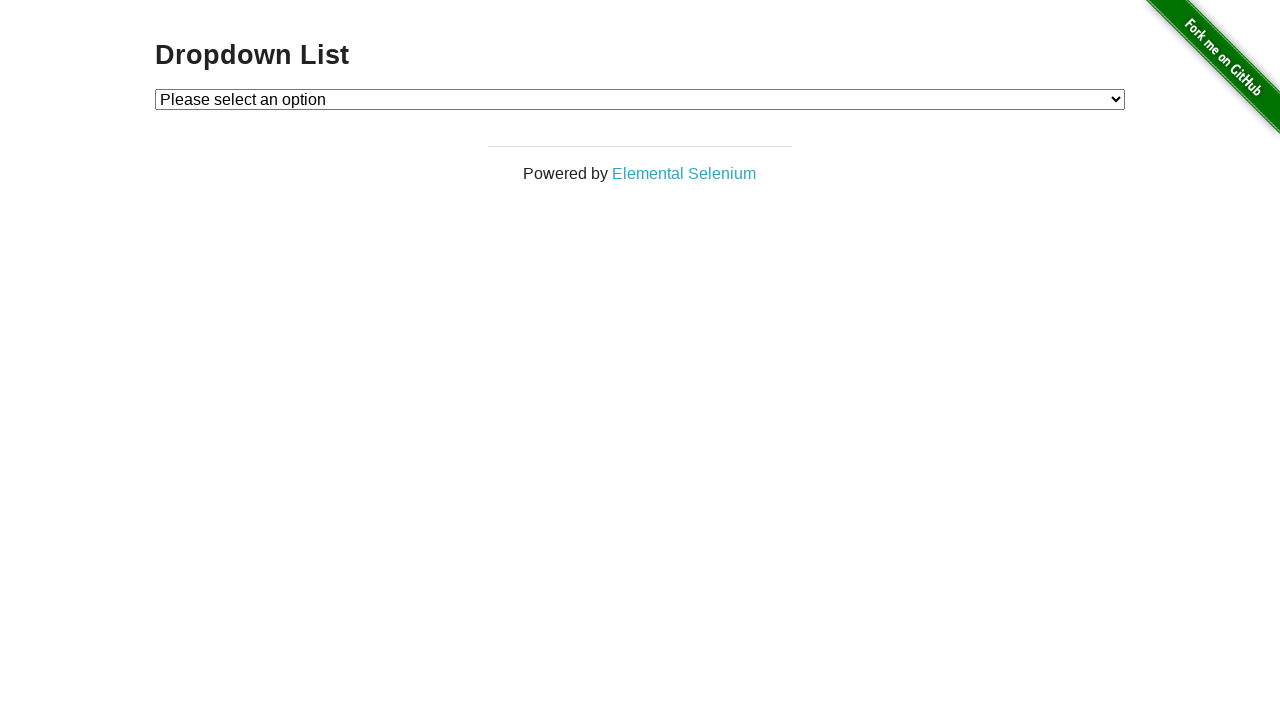

Located all dropdown options
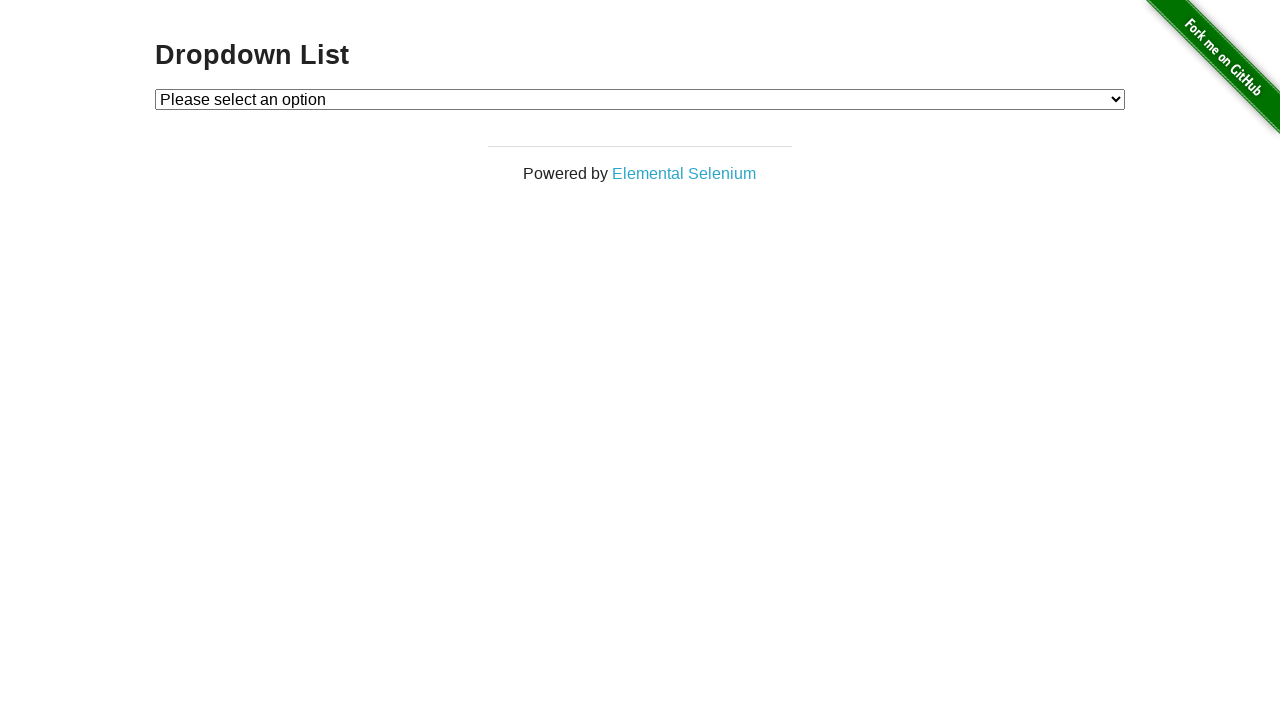

Verified dropdown has 3 options
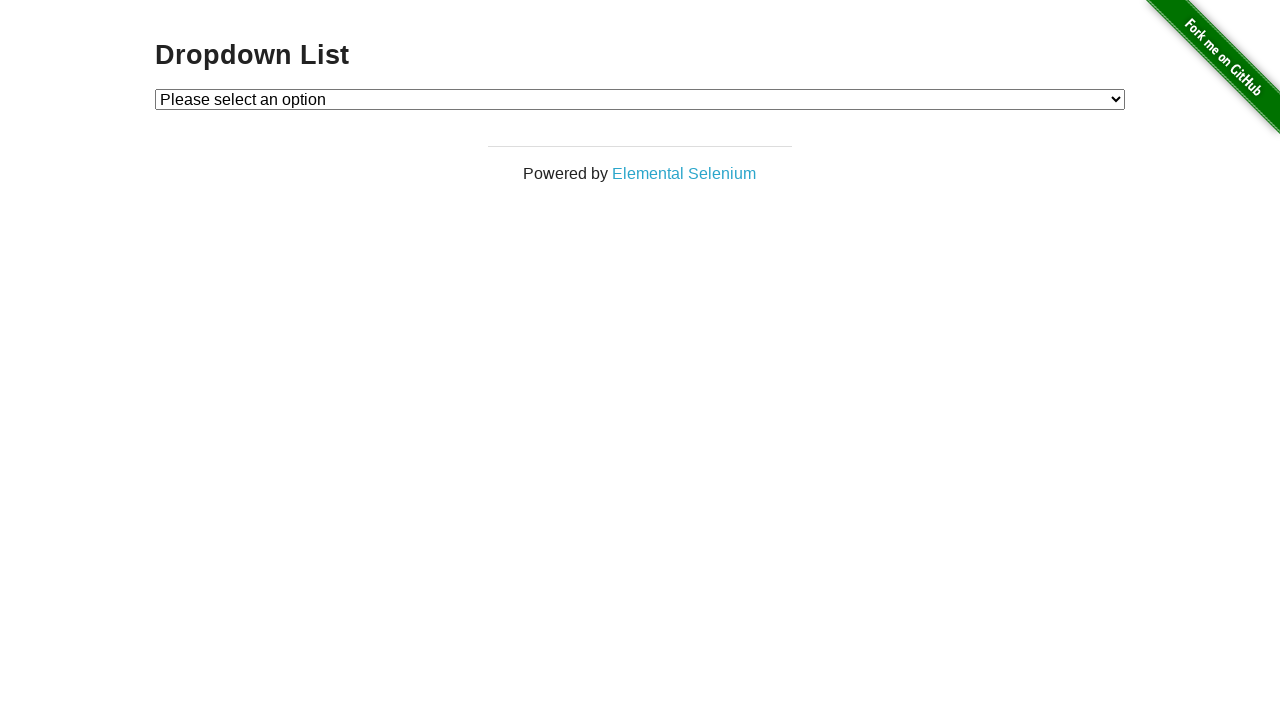

Verified Option 1 exists in dropdown
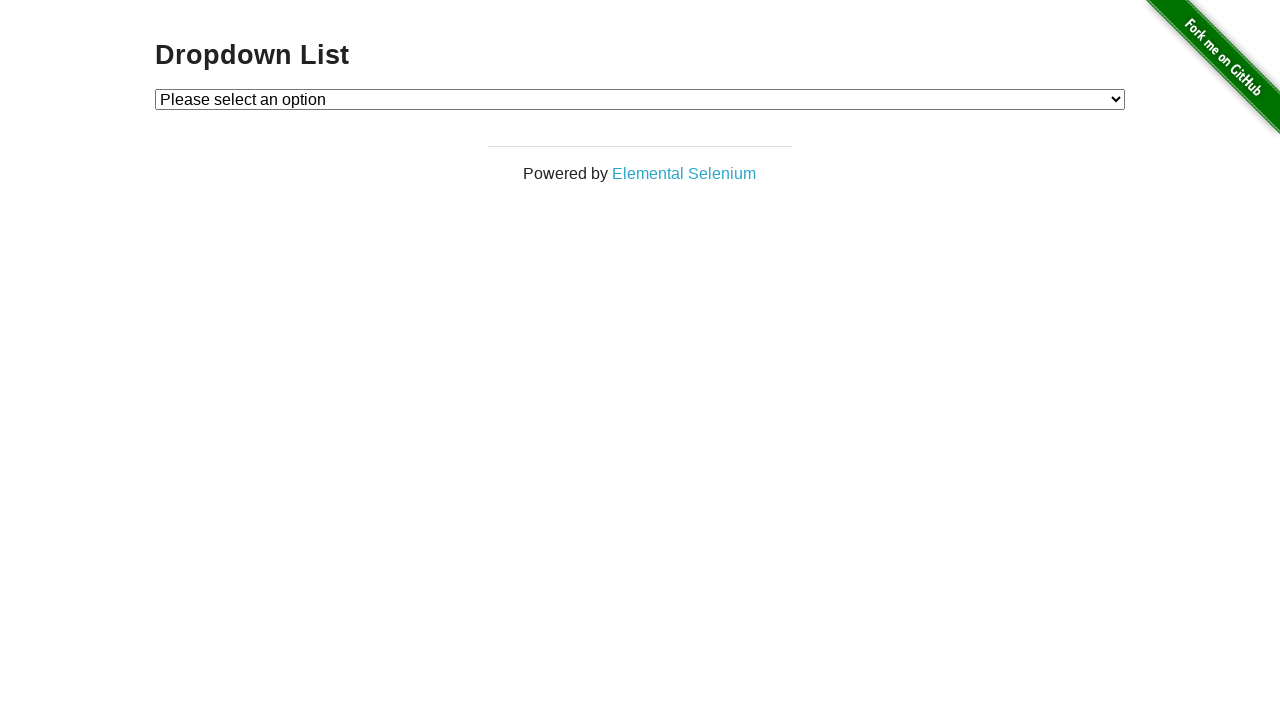

Verified Option 2 exists in dropdown
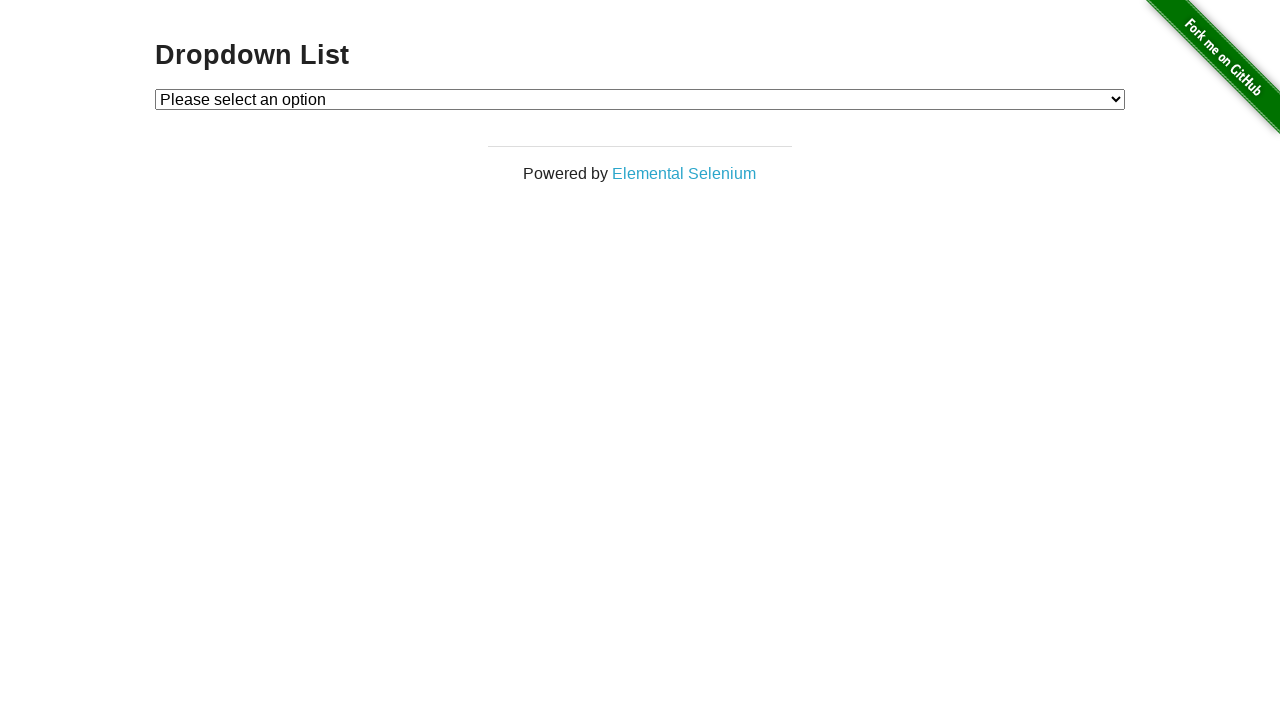

Selected Option 1 from dropdown on #dropdown
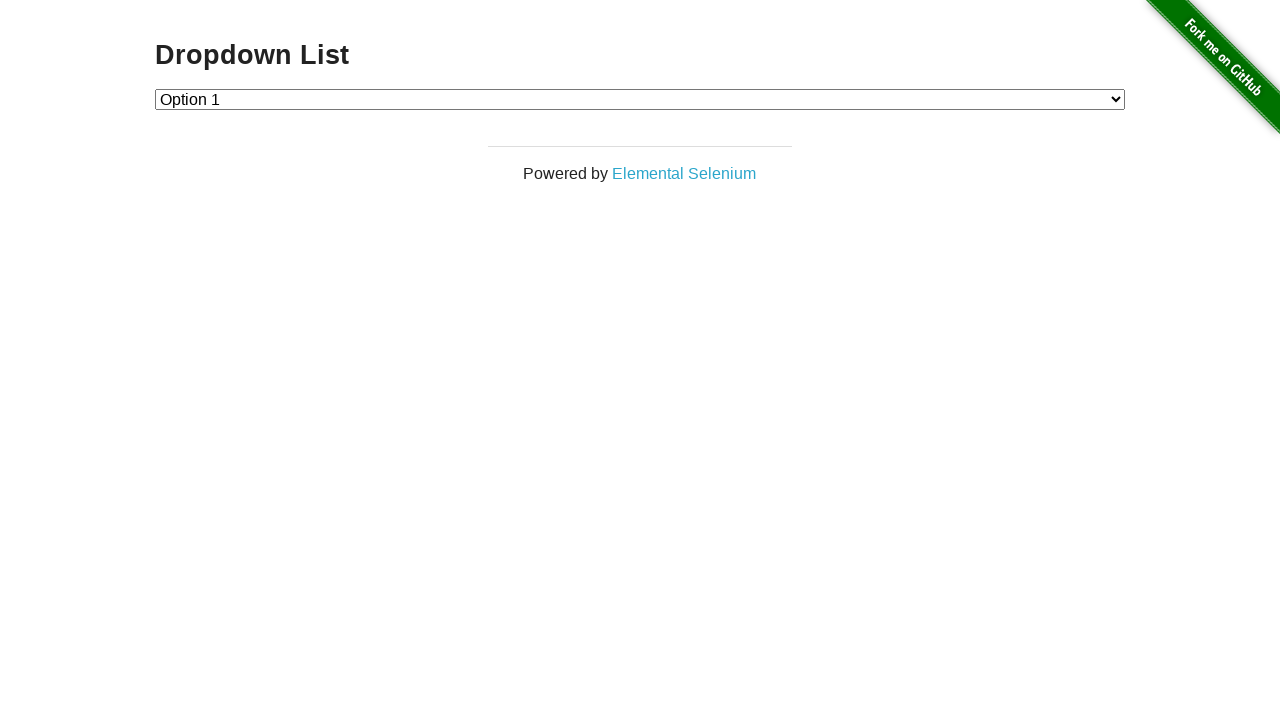

Verified Option 1 is selected
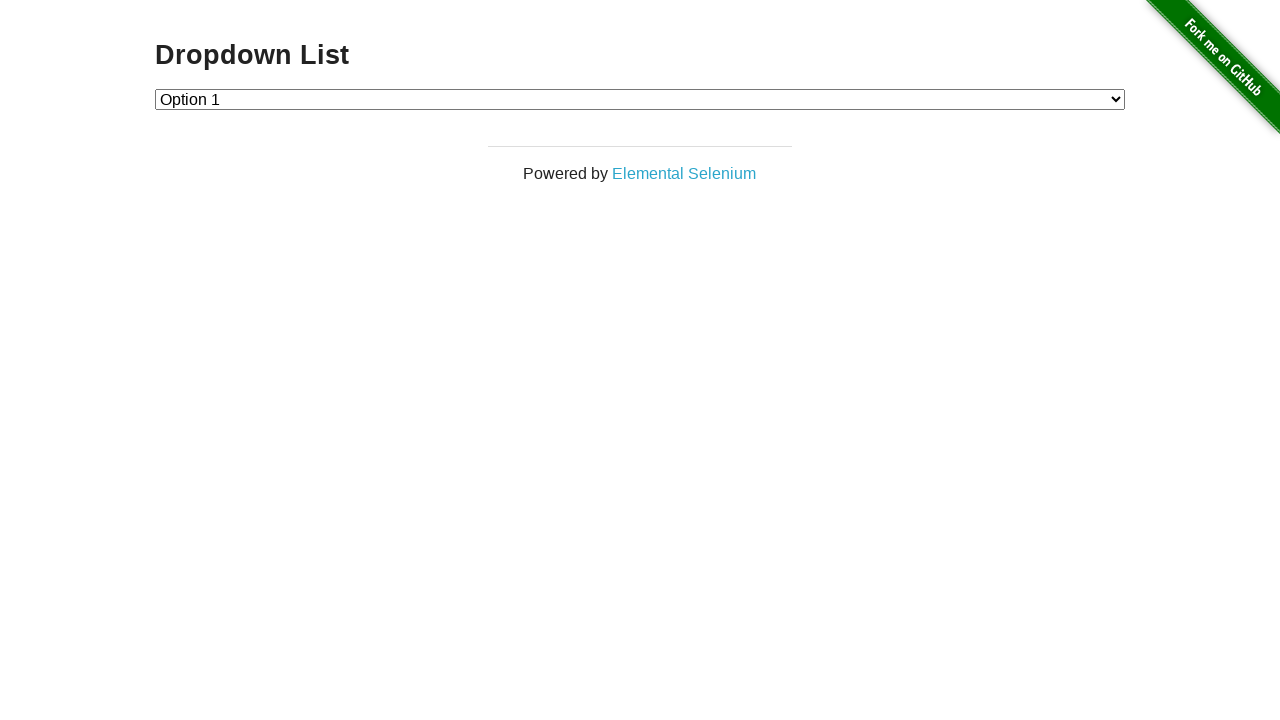

Selected Option 2 from dropdown on #dropdown
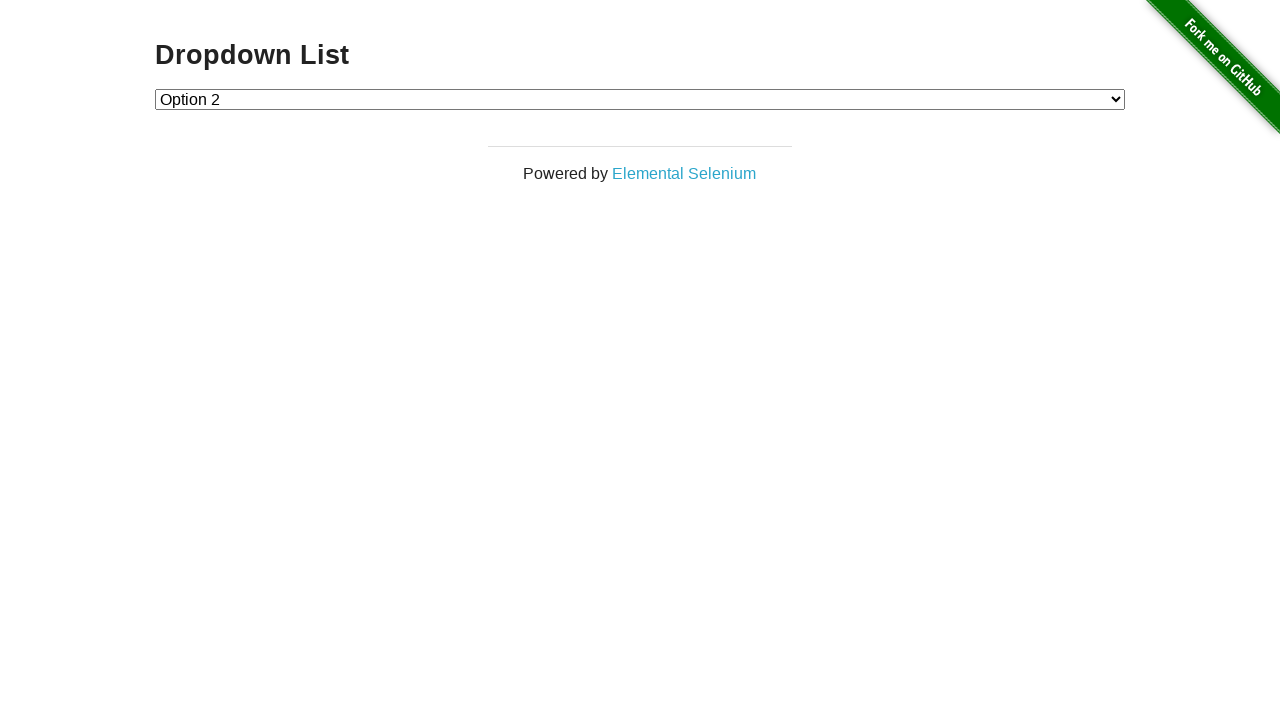

Verified Option 2 is selected
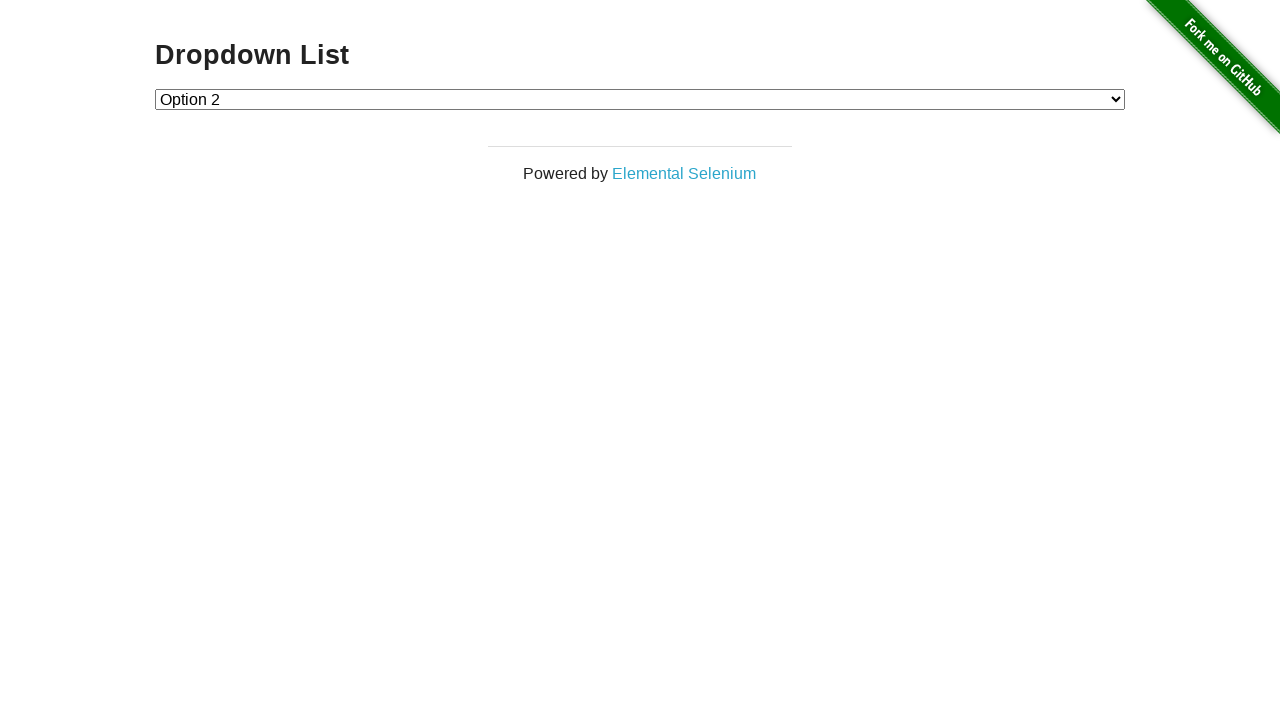

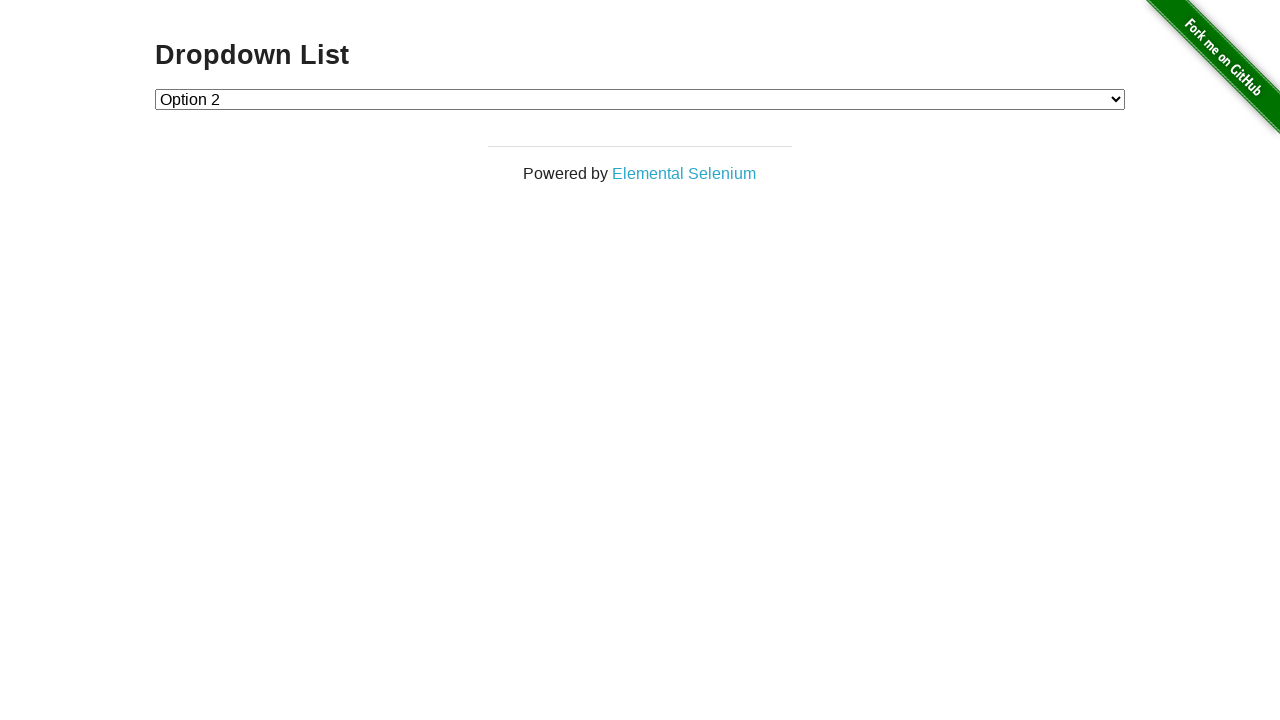